Tests iframe switching functionality on W3Schools by switching to an iframe, clicking a button inside it, switching back to the main page, and clicking a menu link

Starting URL: https://www.w3schools.com/js/tryit.asp?filename=tryjs_myfirst

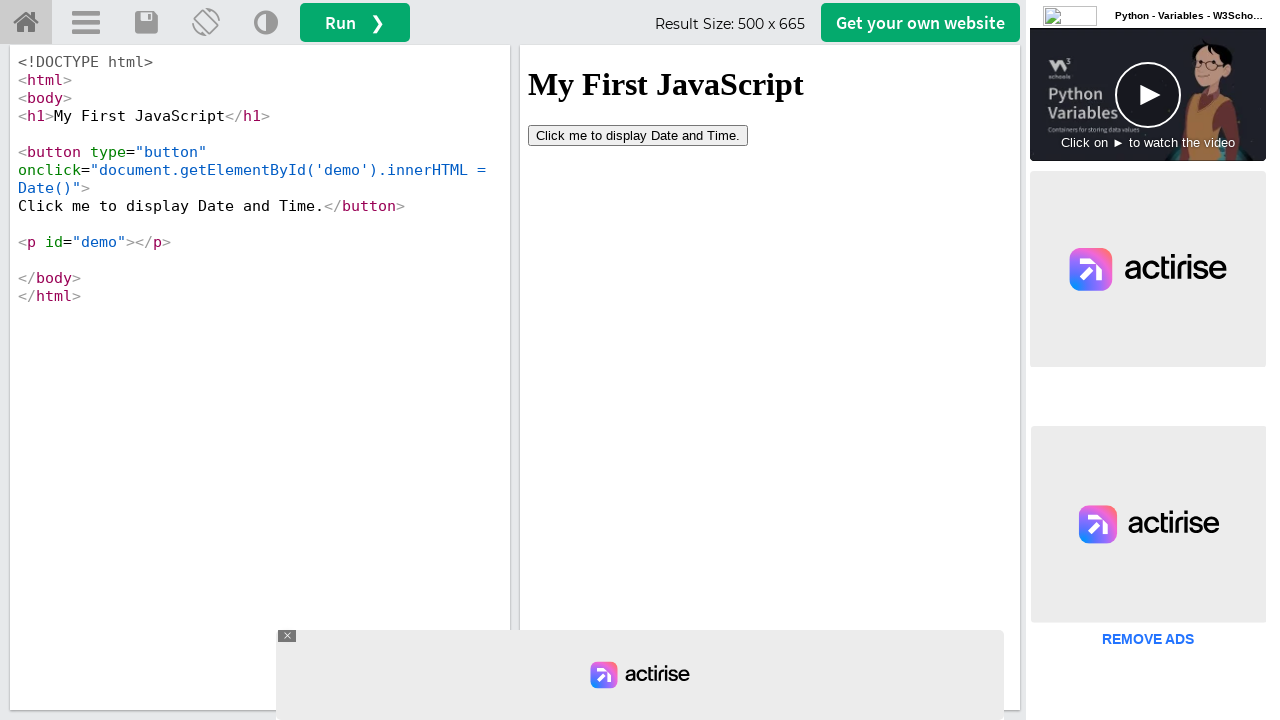

Located iframe with ID 'iframeResult'
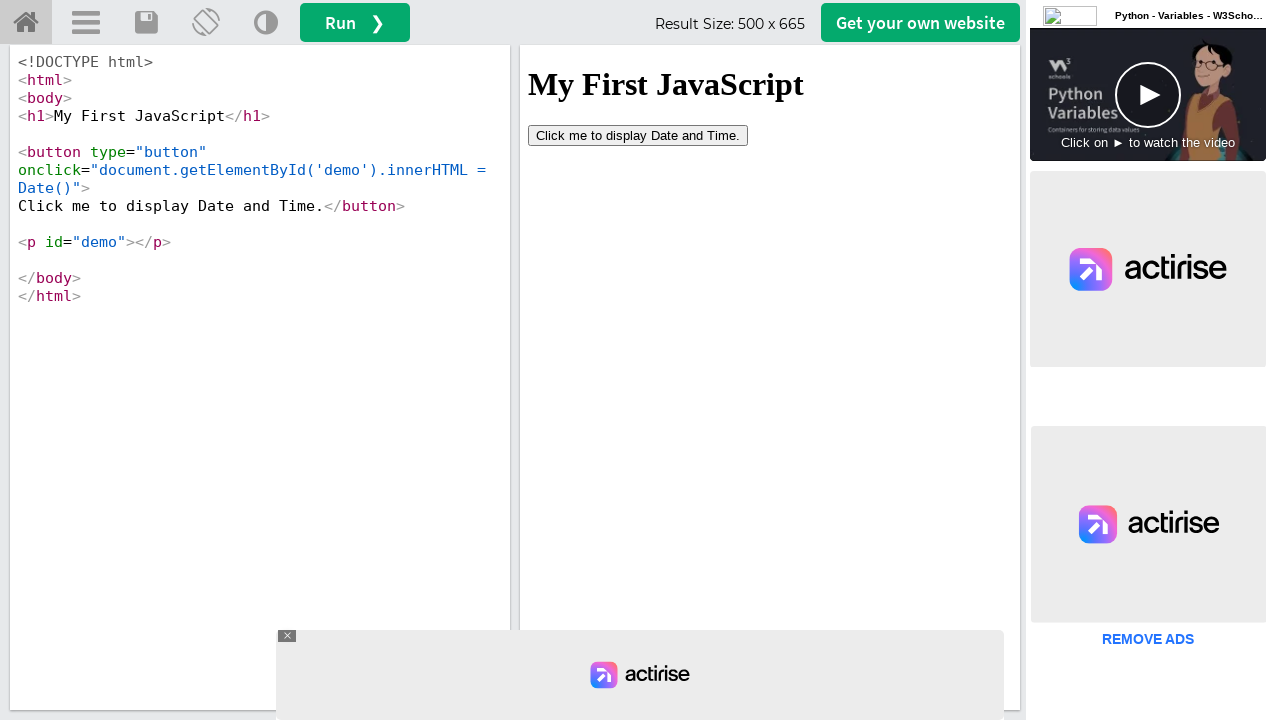

Clicked 'Click me' button inside the iframe at (638, 135) on #iframeResult >> internal:control=enter-frame >> xpath=//button[contains(text(),
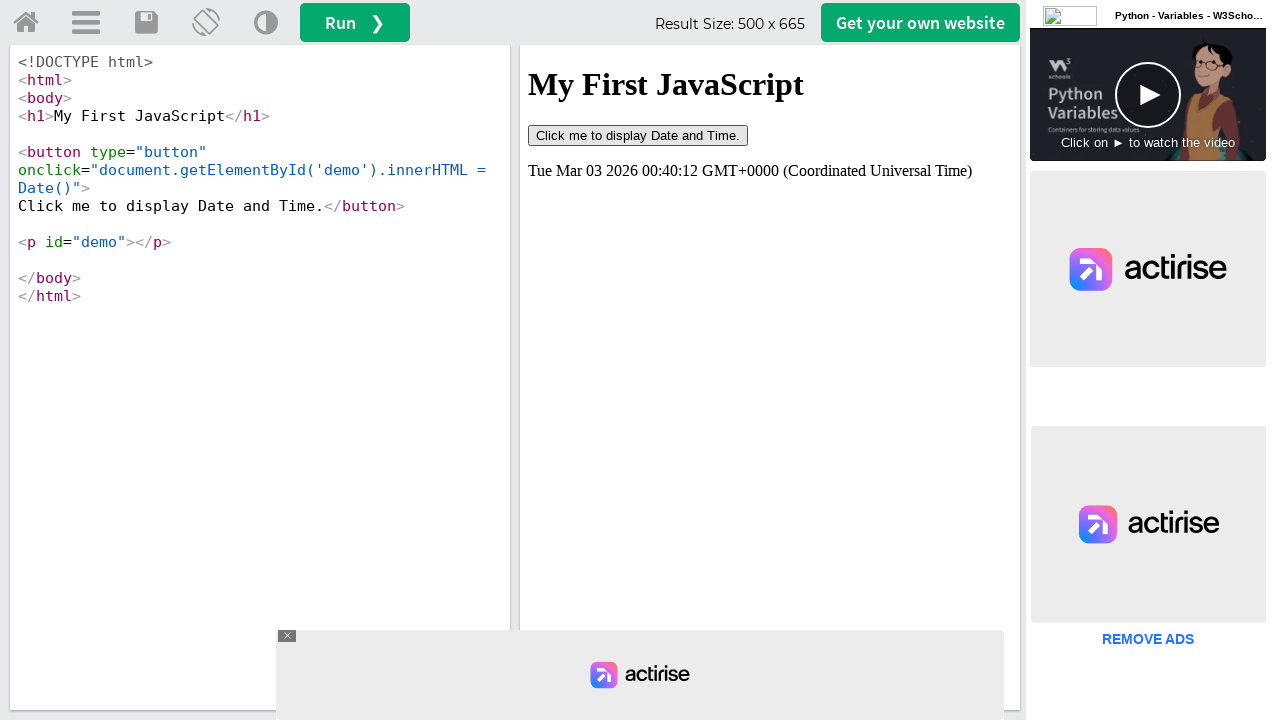

Clicked menu button on main page at (86, 23) on a#menuButton
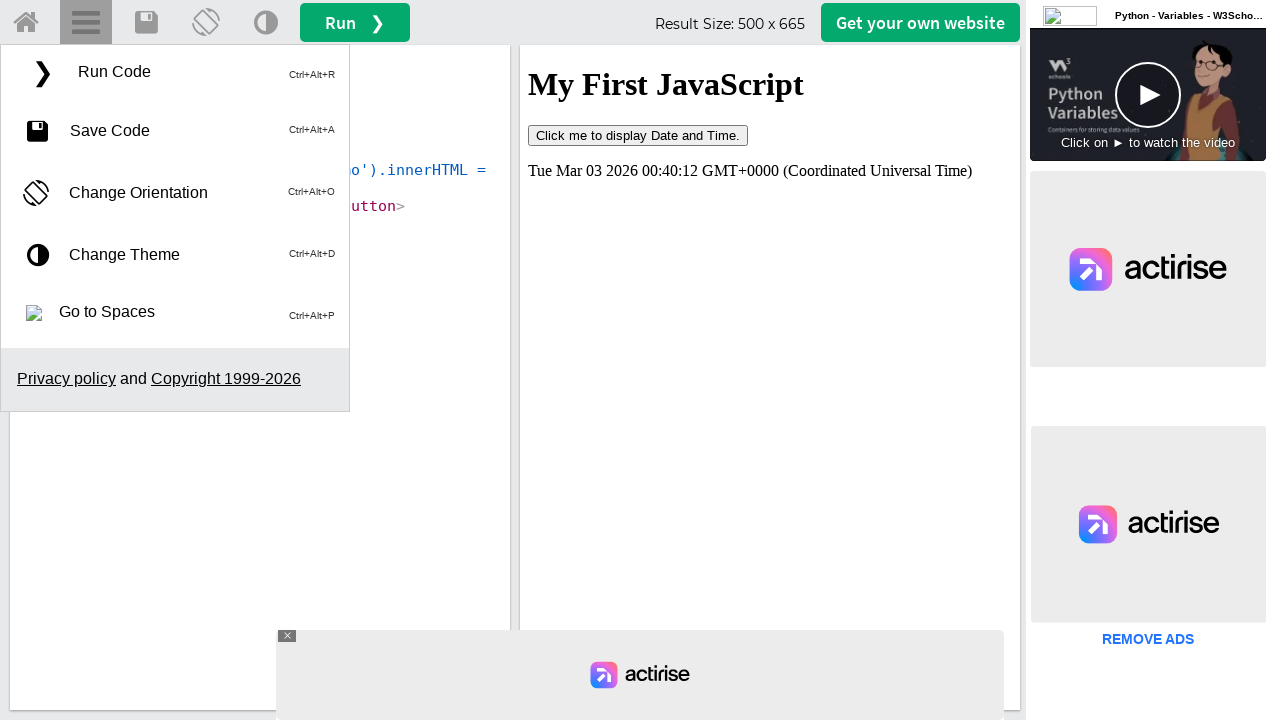

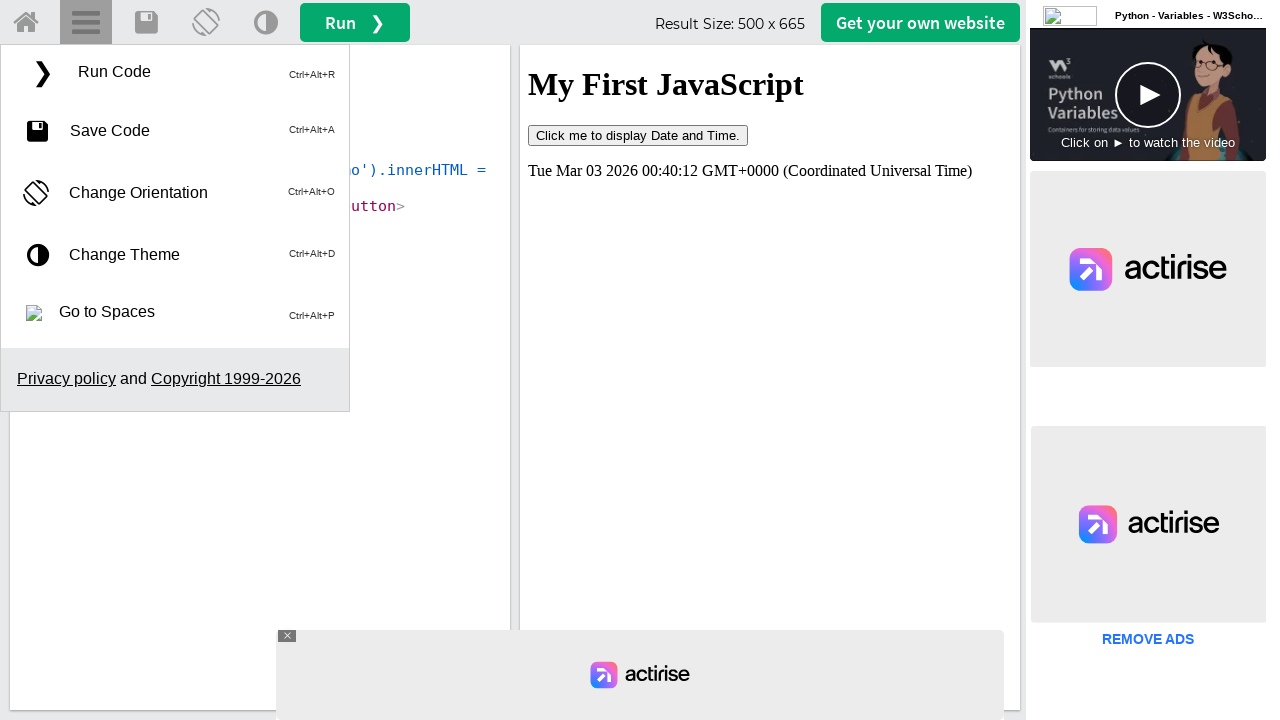